Tests text input functionality by entering text into an input field and clicking a button to verify the button's text updates accordingly on a UI testing playground site.

Starting URL: http://uitestingplayground.com/textinput

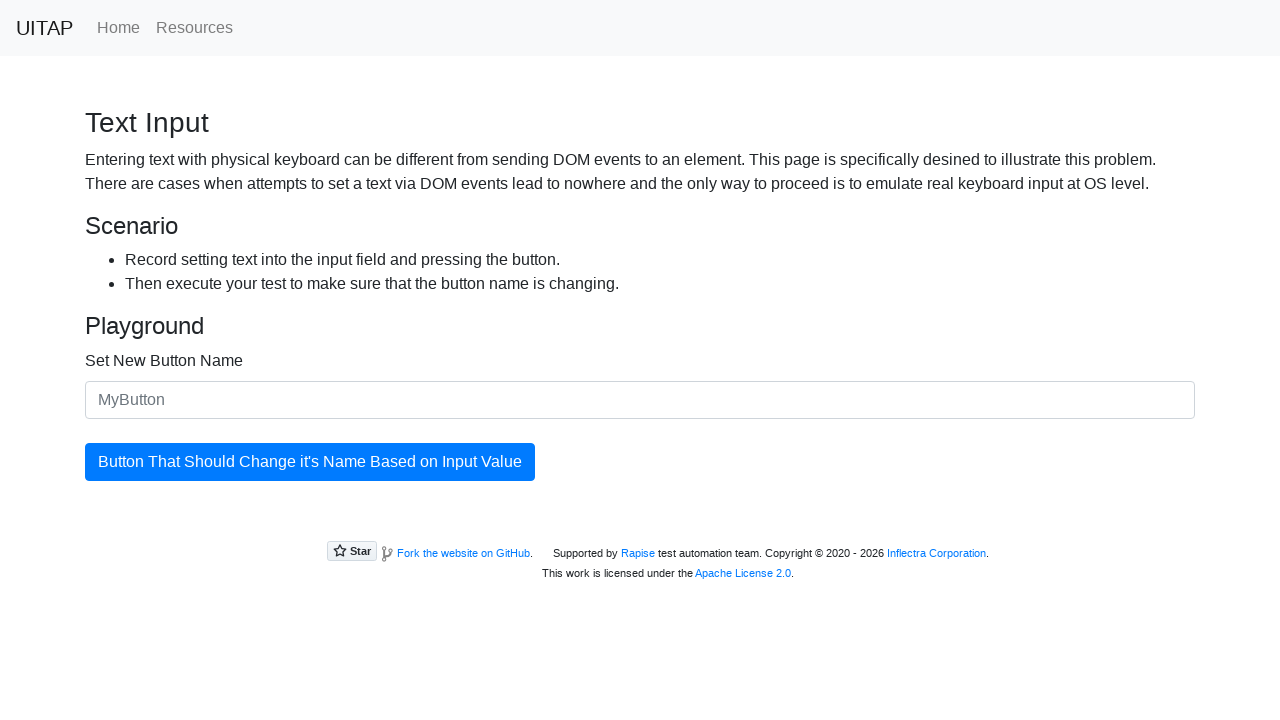

Waited for input field to become visible
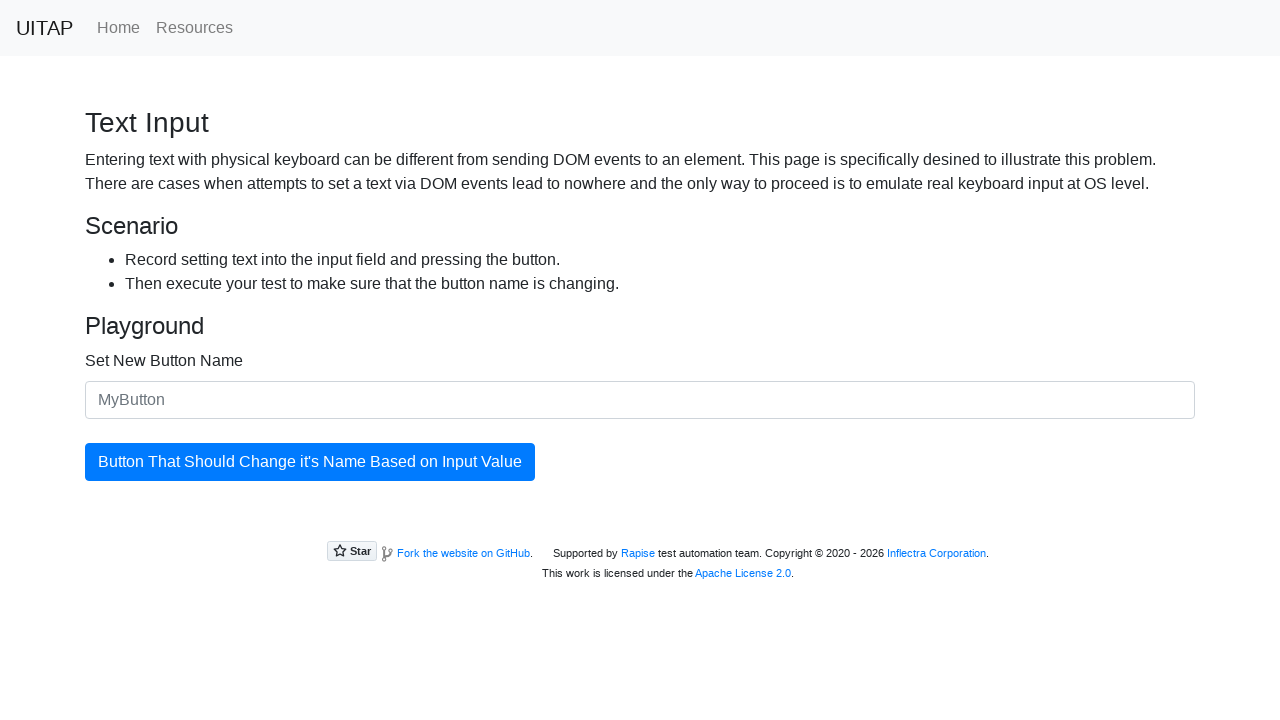

Entered 'SkyPro' into the input field on #newButtonName
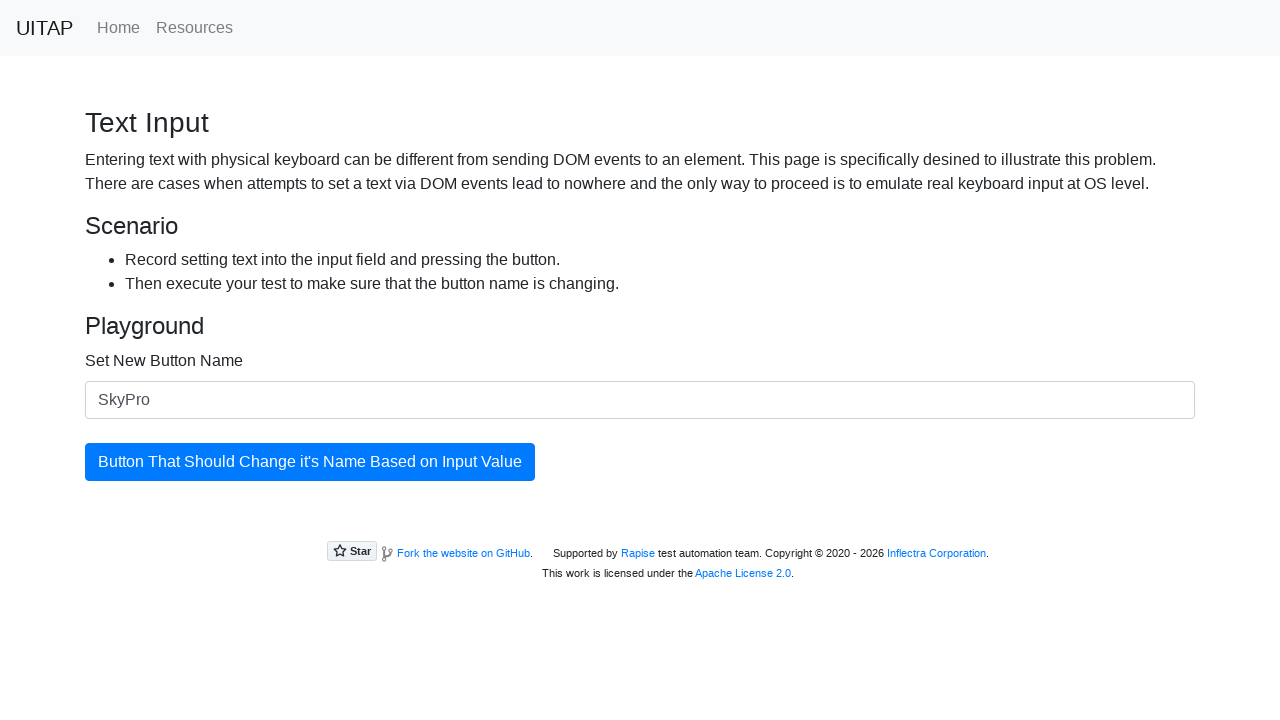

Clicked the update button at (310, 462) on #updatingButton
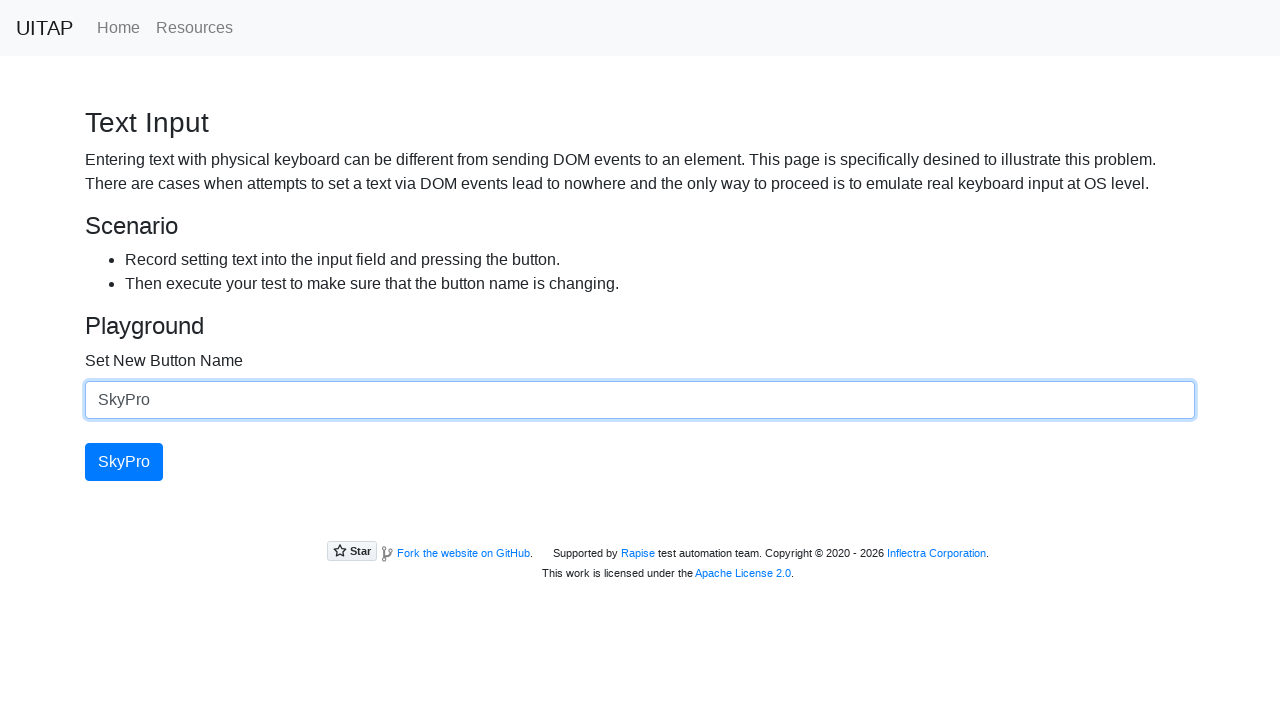

Waited for button to be ready after update
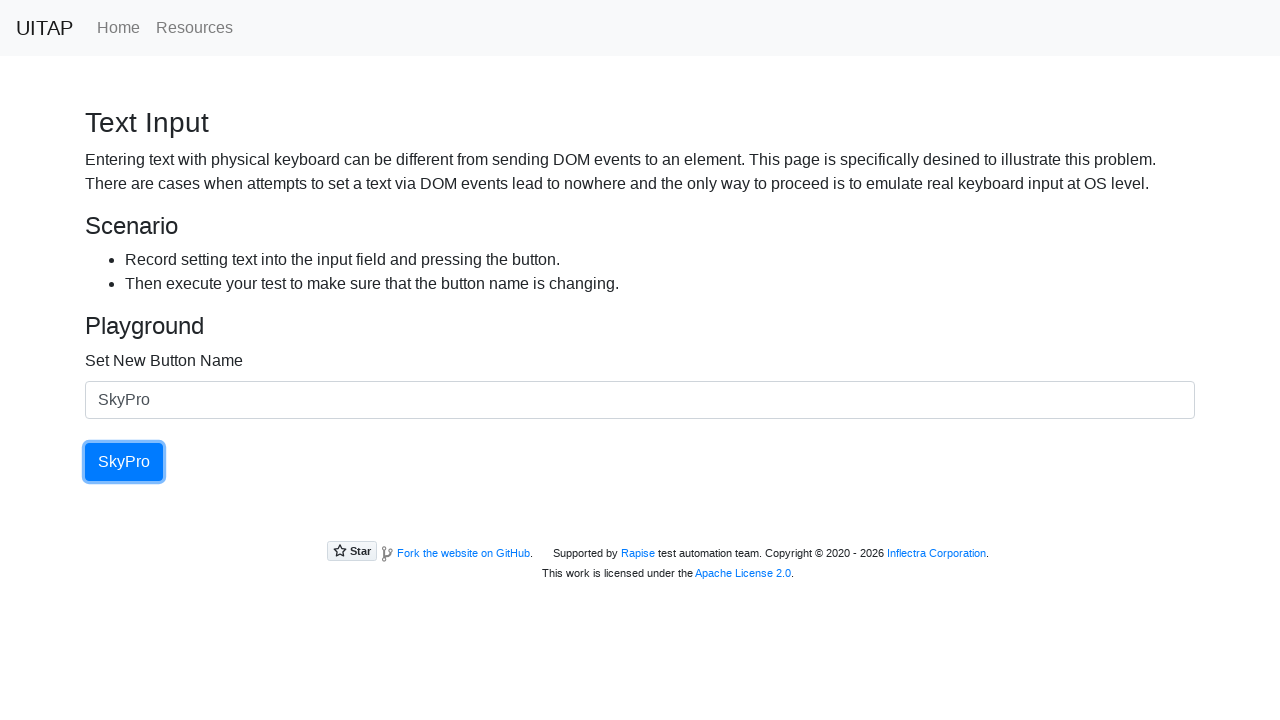

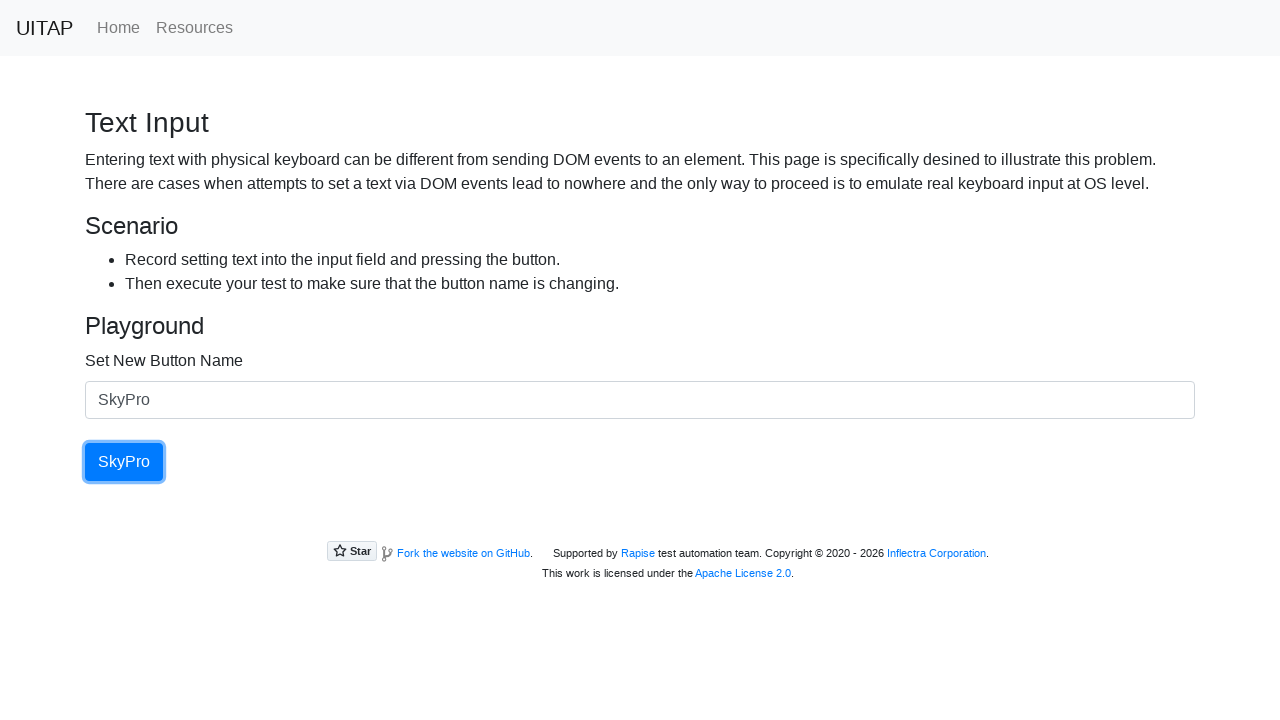